Navigates to a Dutch weather website that indicates whether it's warm enough to wear shorts, and verifies that the main image element is present

Starting URL: https://kanikeenkortebroekaan.nl/

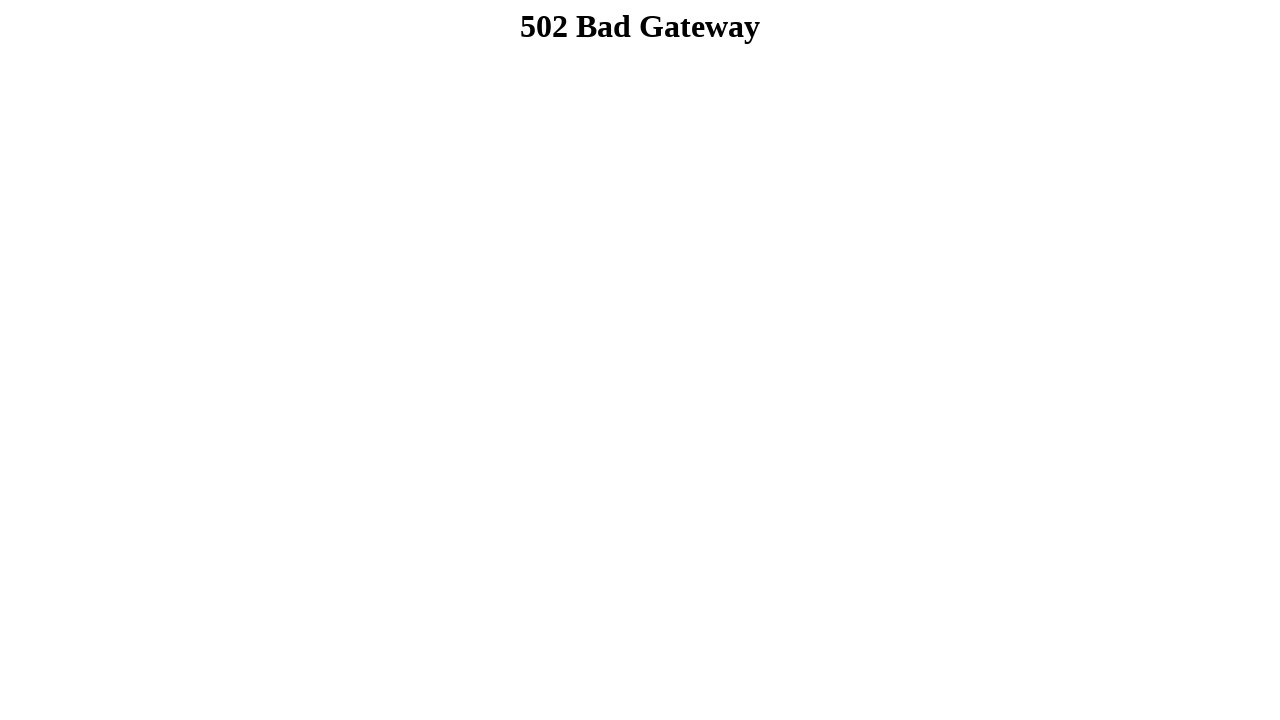

Navigated to Dutch shorts weather website
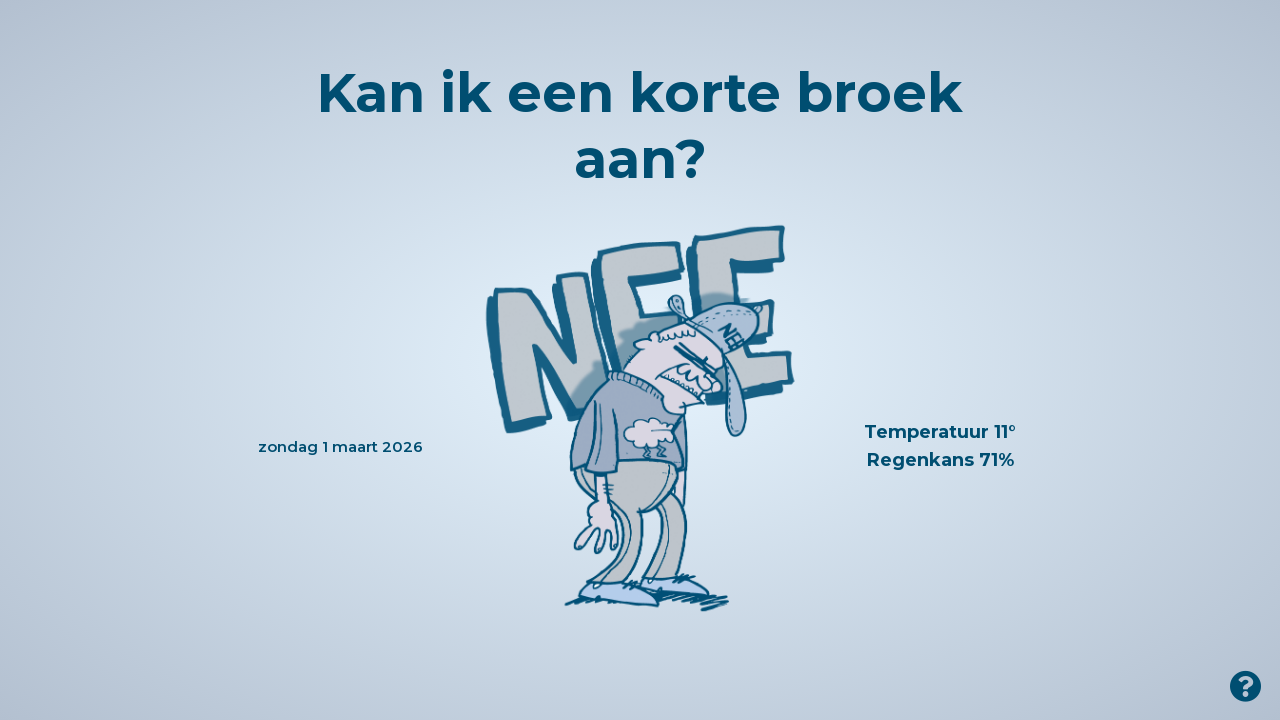

Main image element loaded and verified to be present
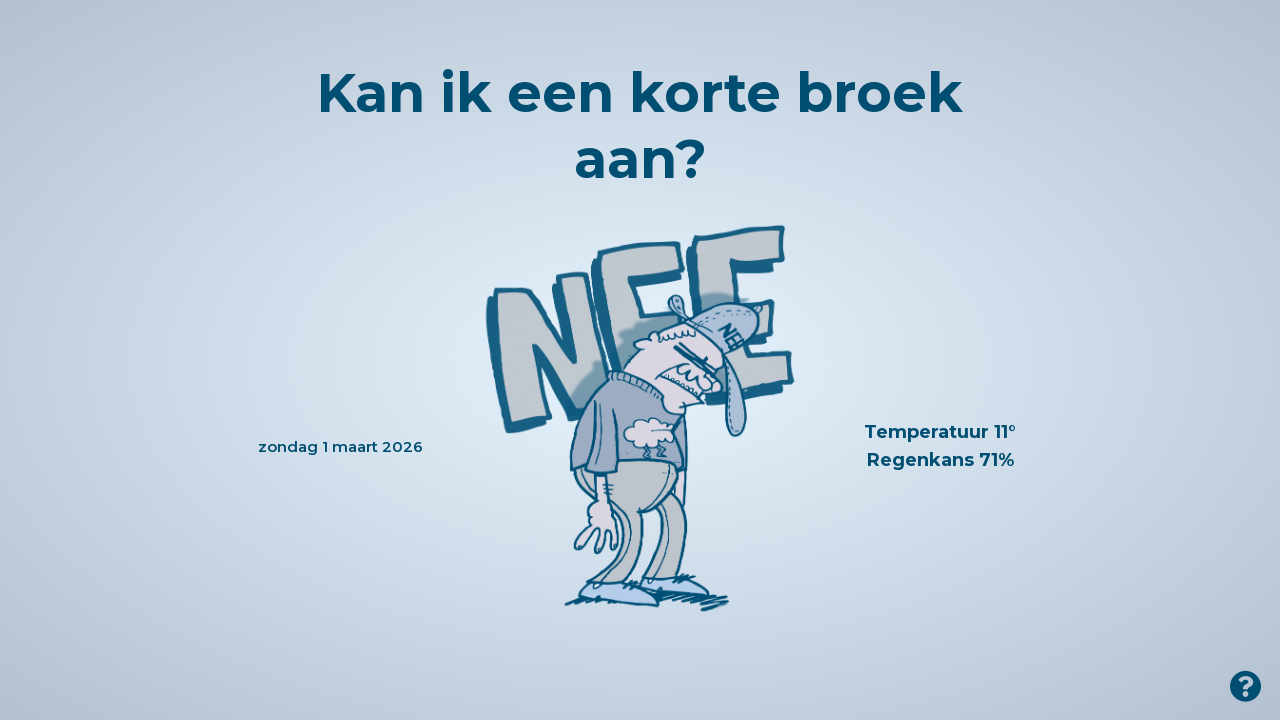

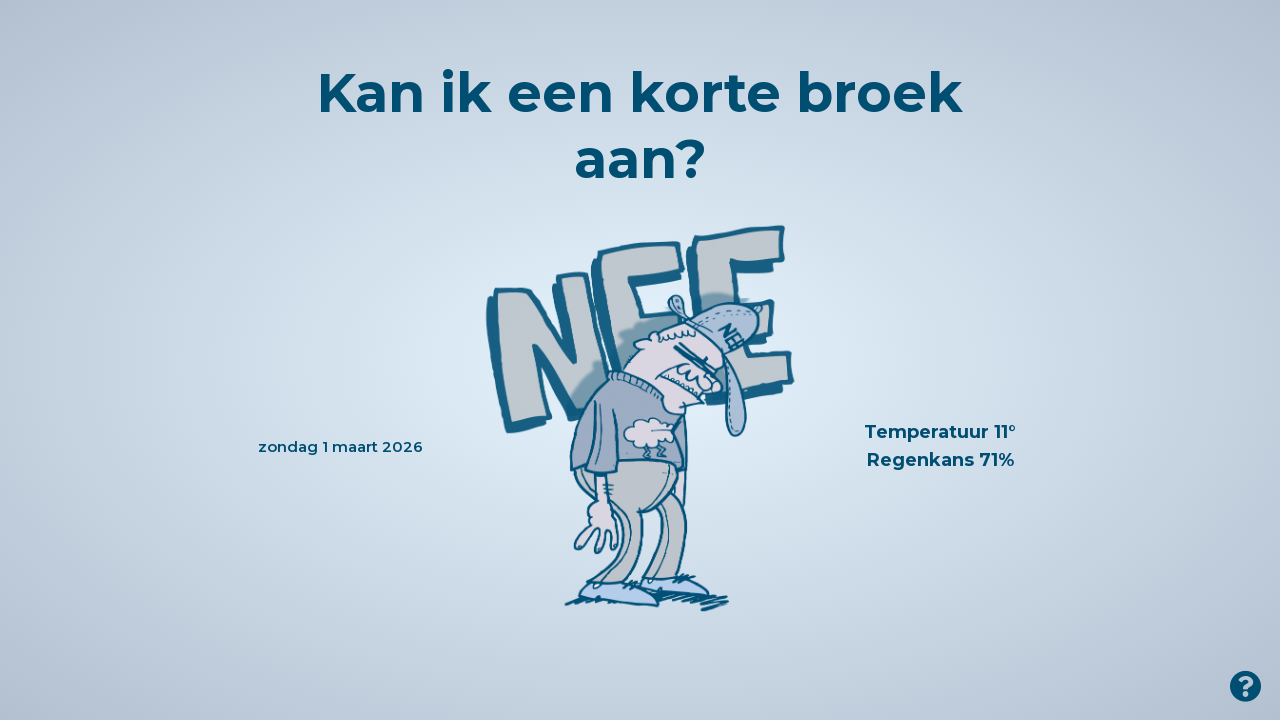